Tests a loading images page by waiting for images to load in the image container and verifying their presence

Starting URL: https://bonigarcia.dev/selenium-webdriver-java/loading-images.html

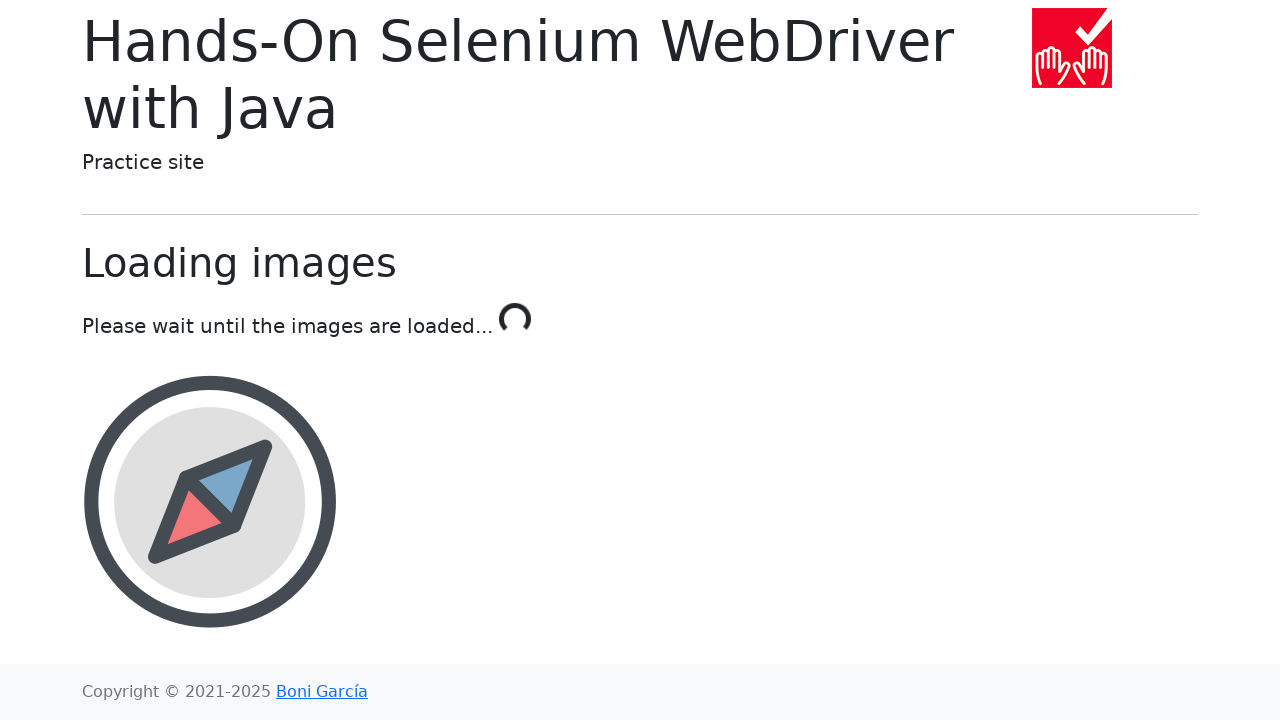

Navigated to loading images test page
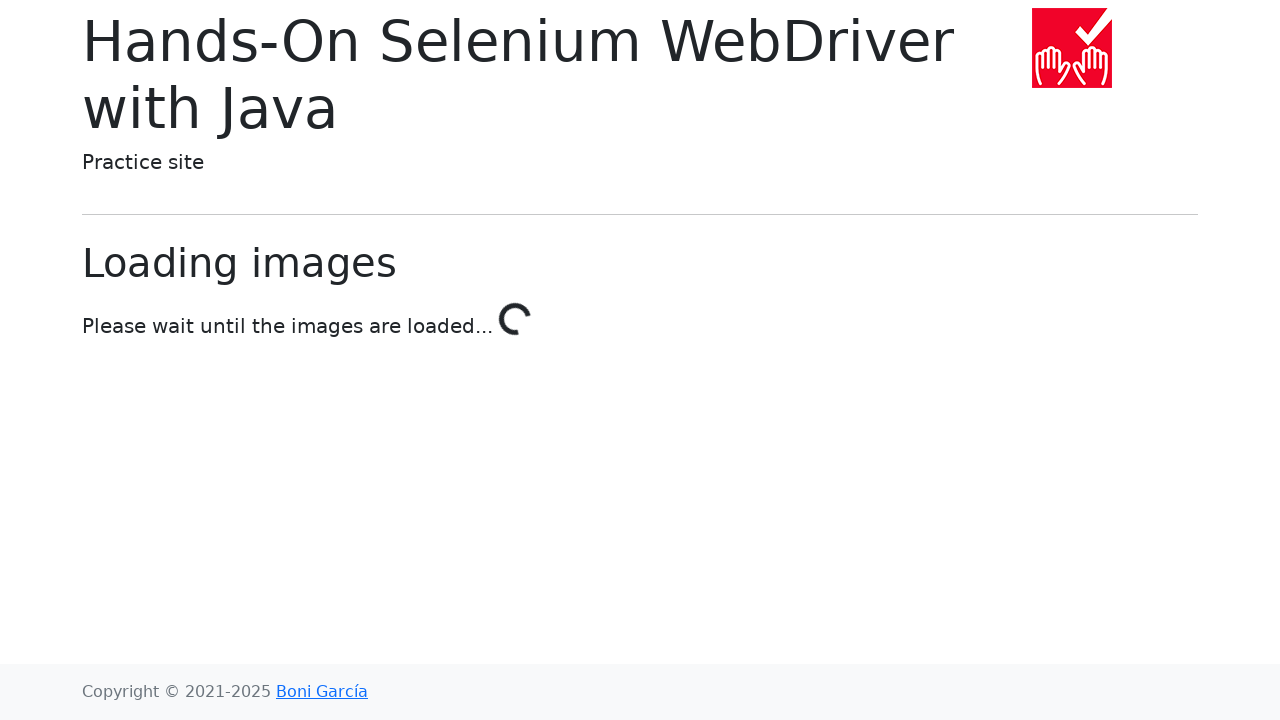

Image container element is present
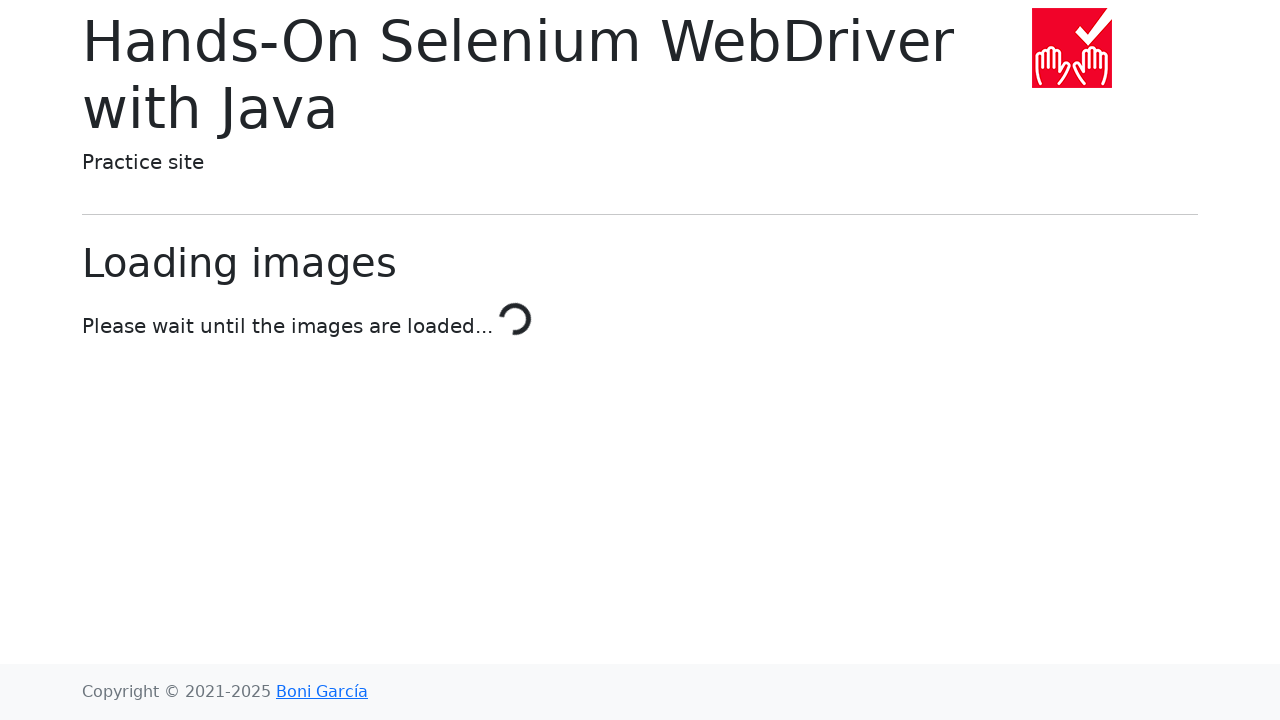

Retrieved 0 images from container
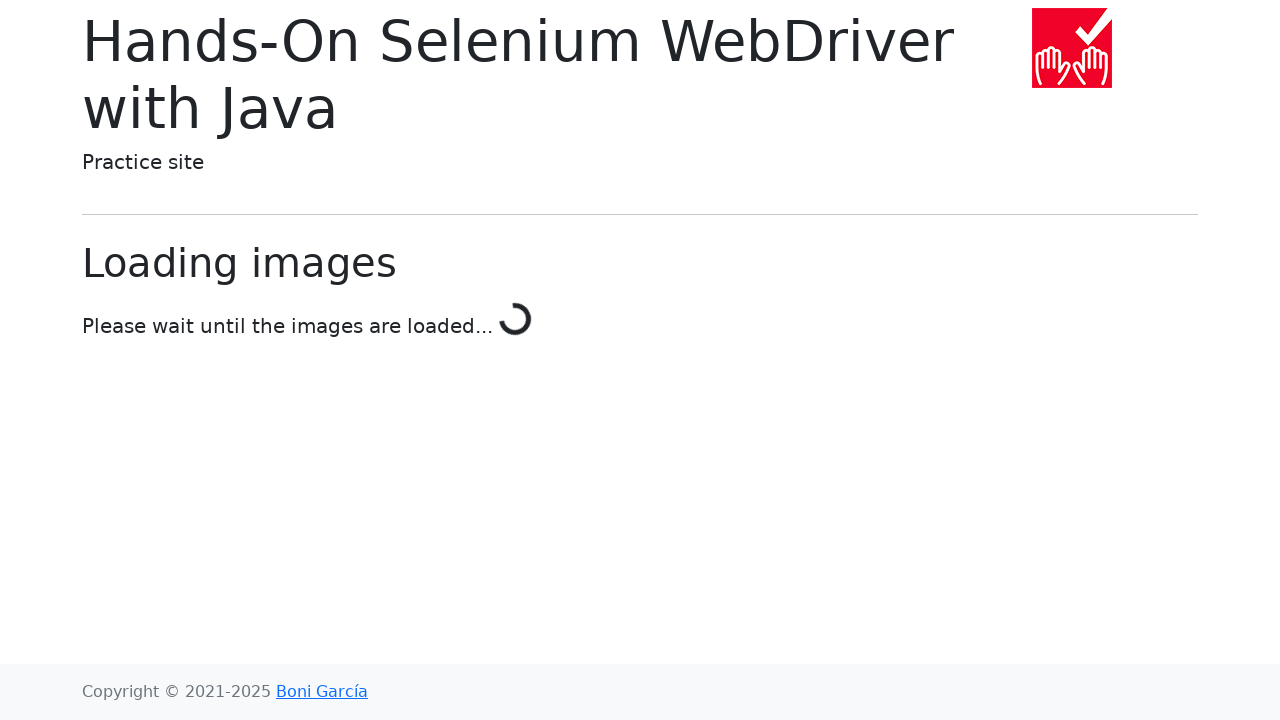

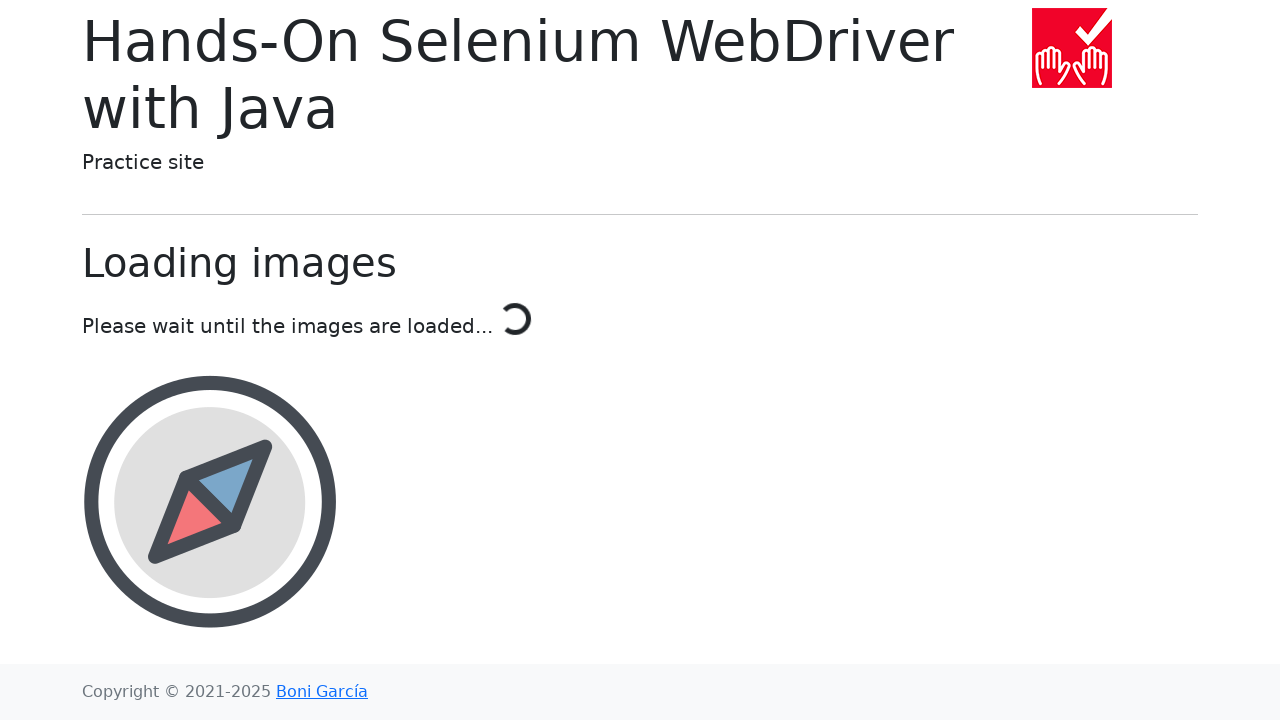